Navigates to the Mozilla organization homepage

Starting URL: https://www.mozilla.org/en-GB/

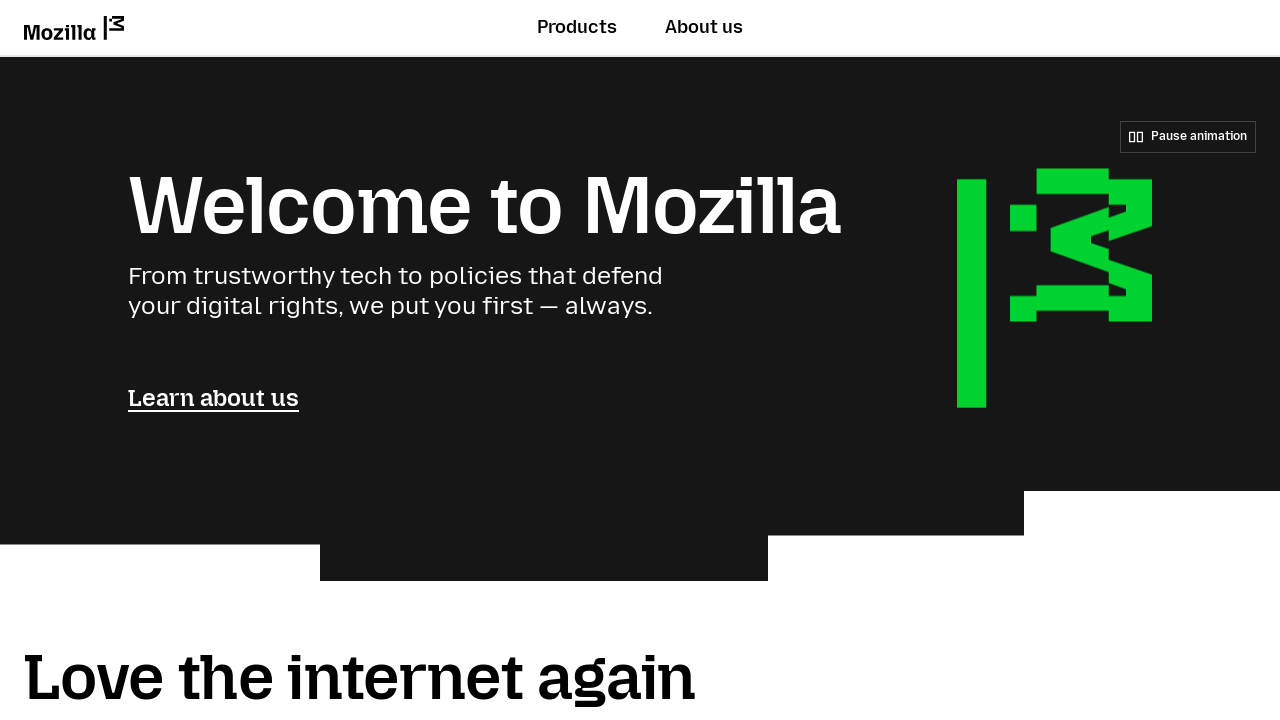

Navigated to Mozilla organization homepage (https://www.mozilla.org/en-GB/)
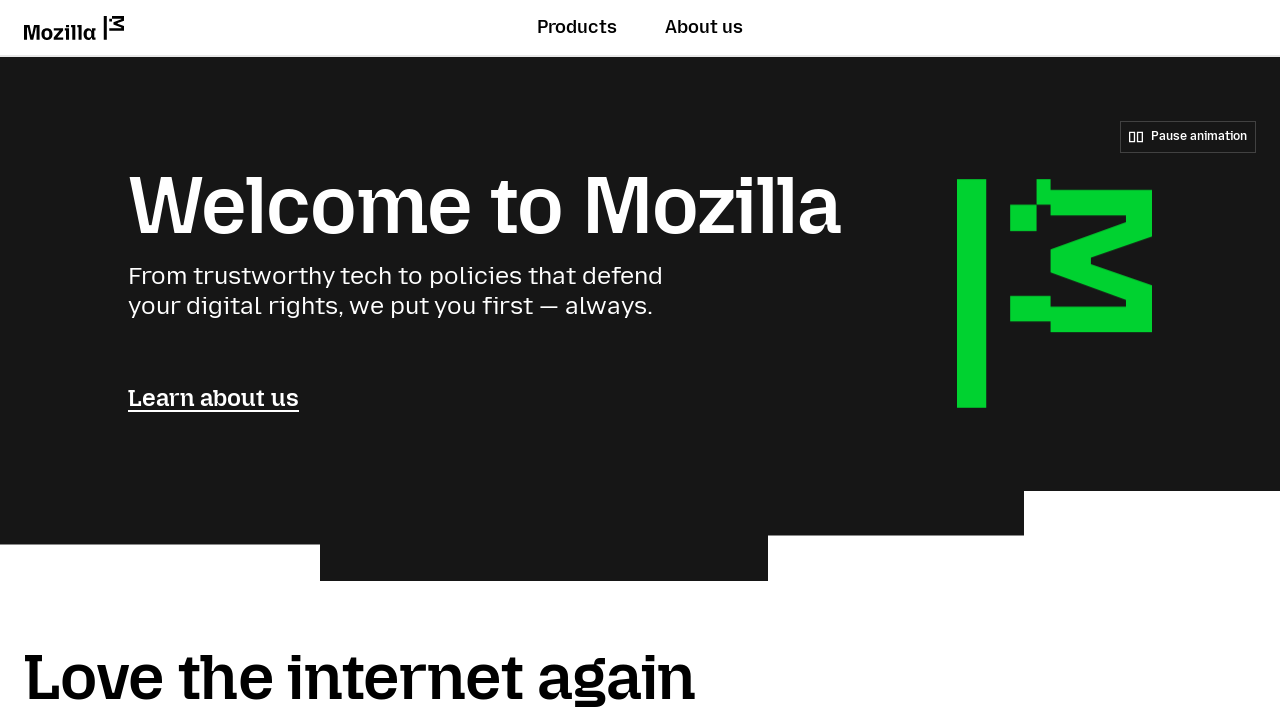

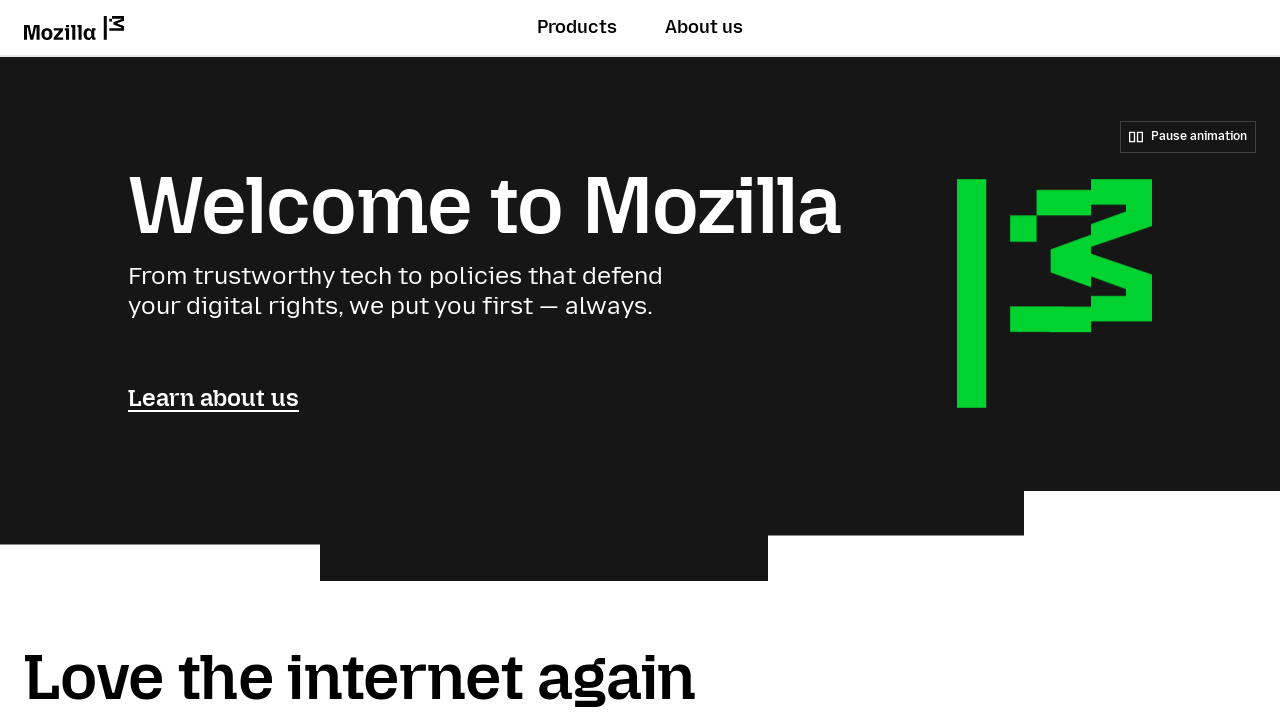